Tests drag and drop functionality on jQuery UI demo page by dragging an element into a droppable area

Starting URL: https://jqueryui.com/droppable/

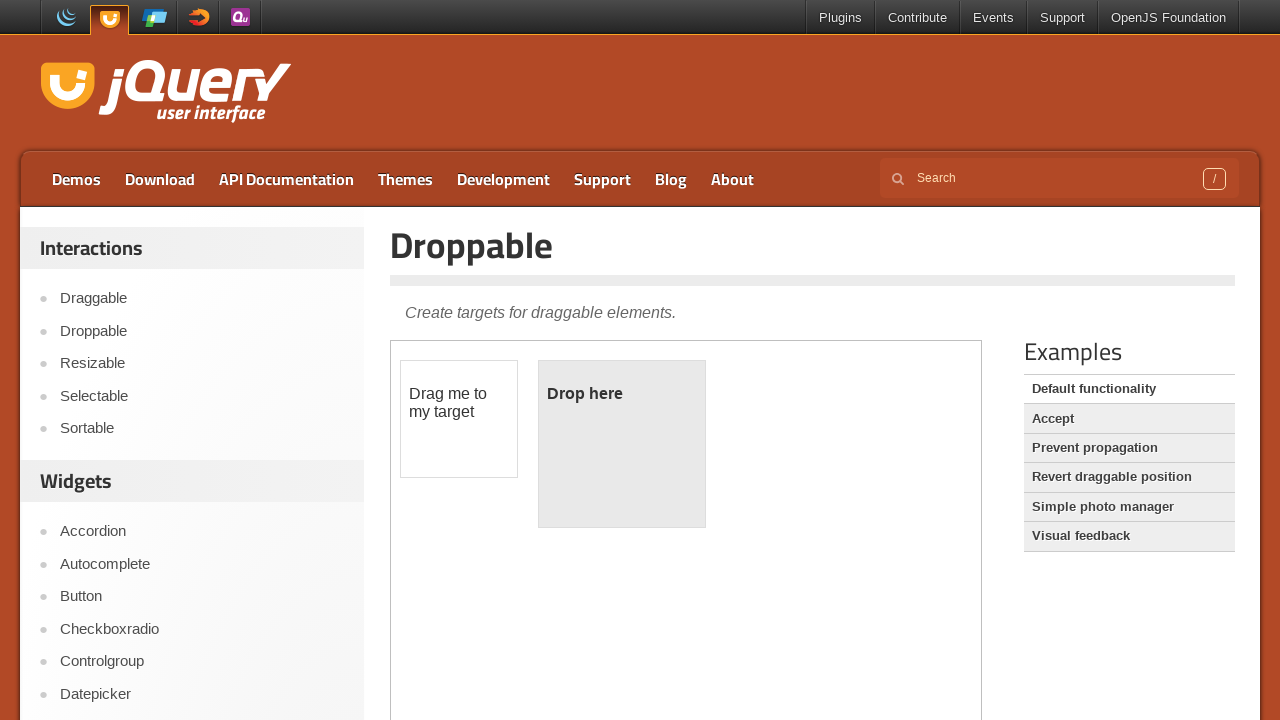

Located the first iframe containing the drag and drop demo
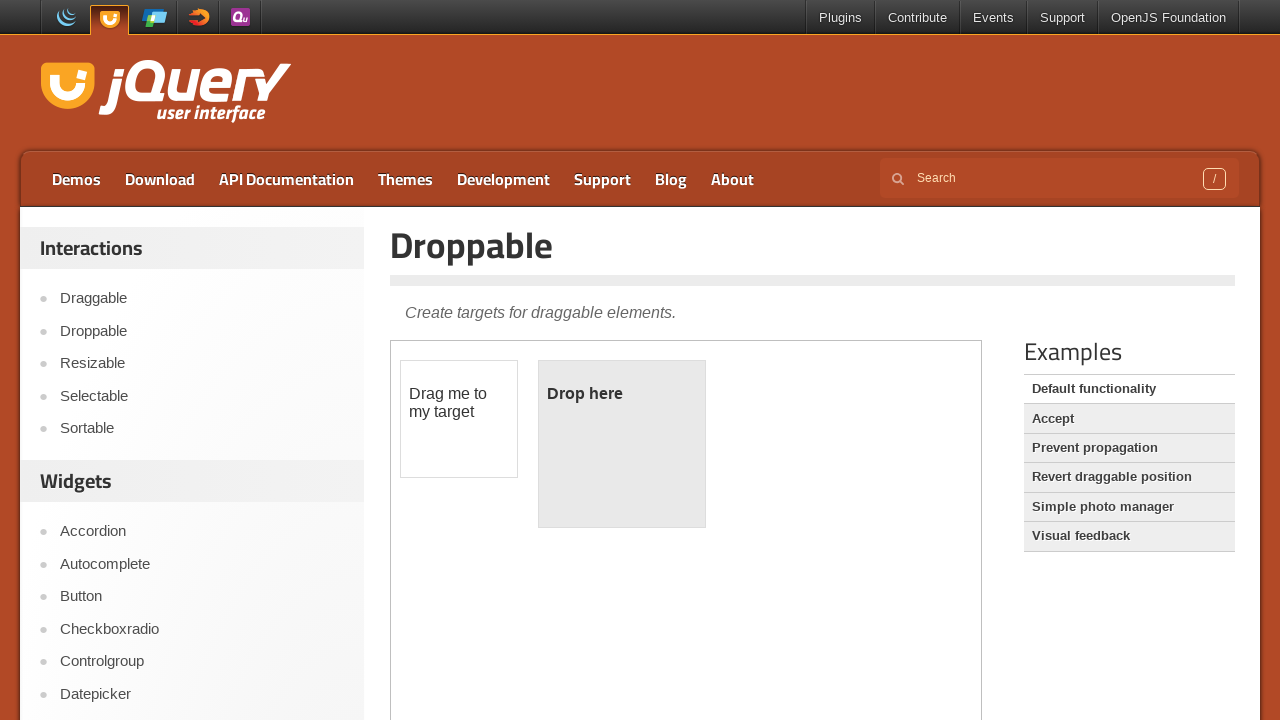

Located the draggable element
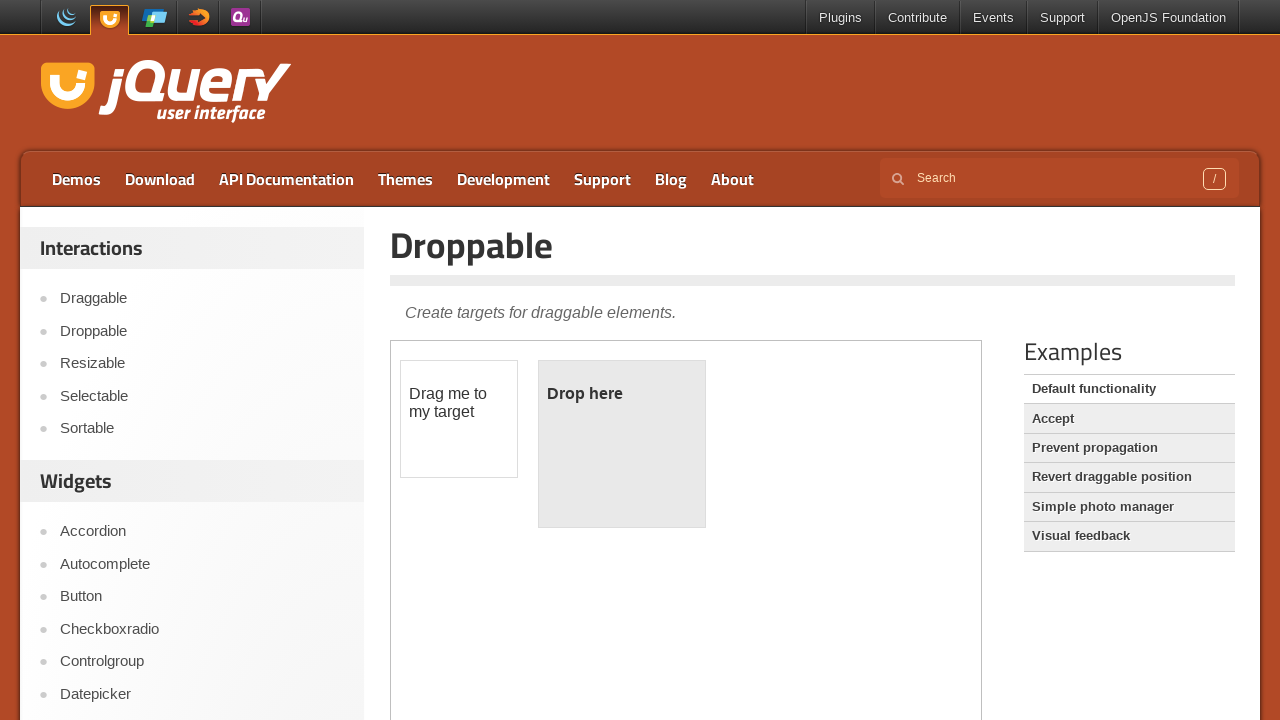

Located the droppable area
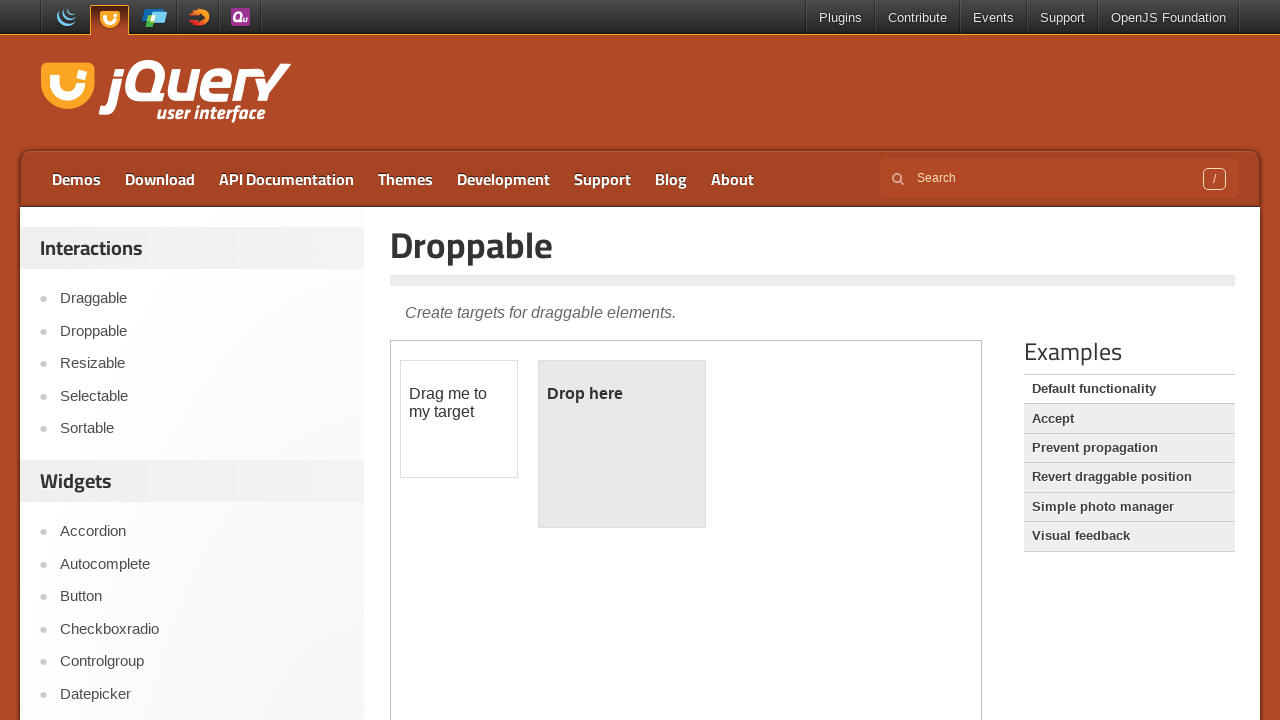

Dragged the draggable element into the droppable area at (622, 444)
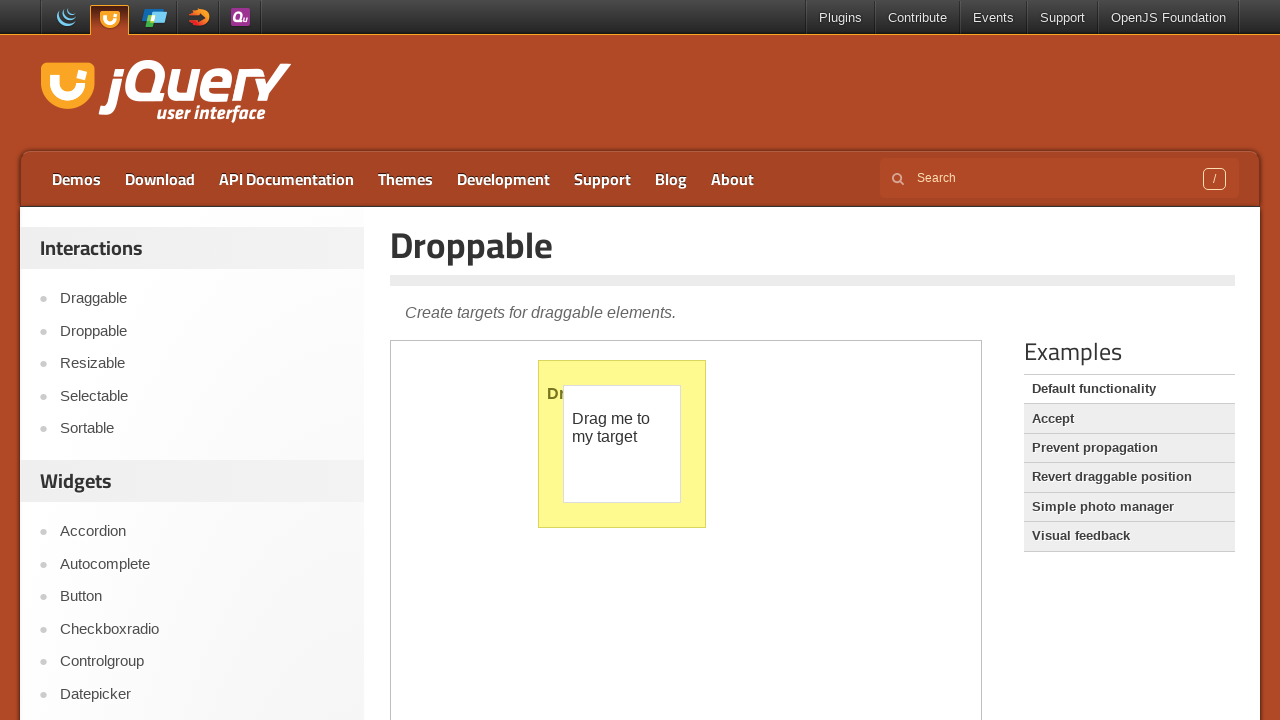

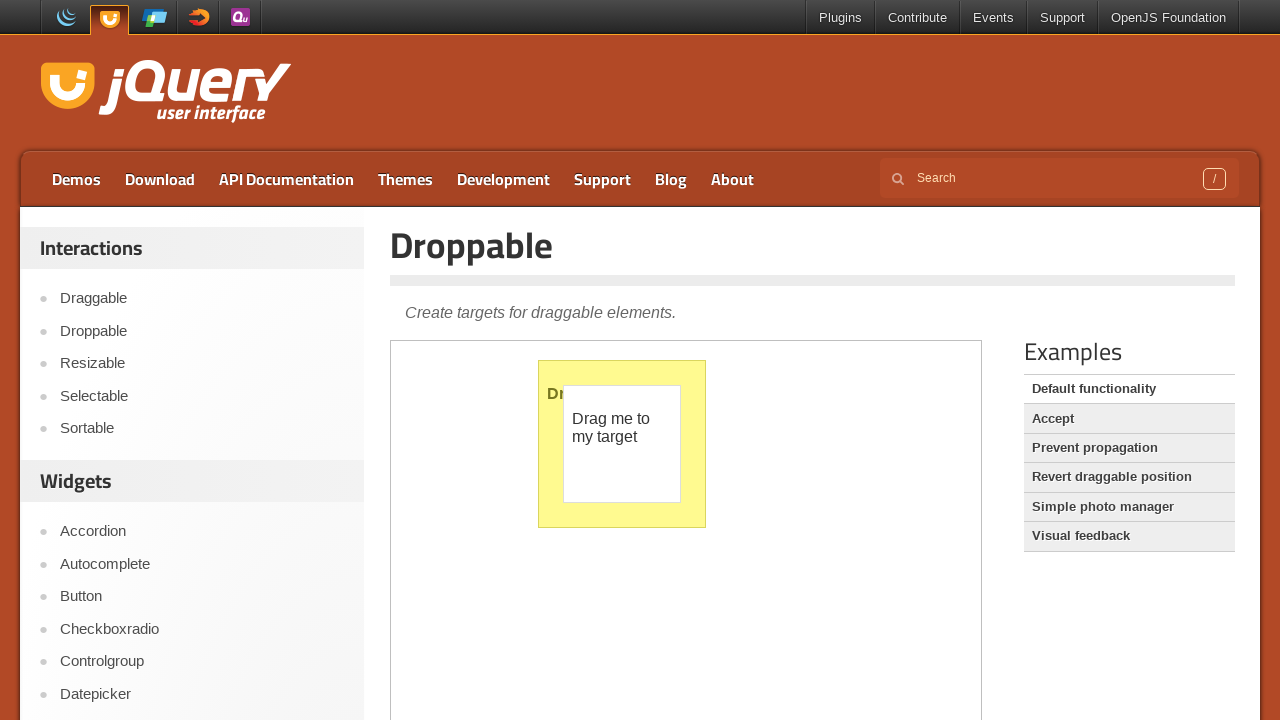